Tests button click functionality on a demo page by clicking the "Click Me" button and verifying that a dynamic message appears after the click.

Starting URL: https://demoqa.com/buttons

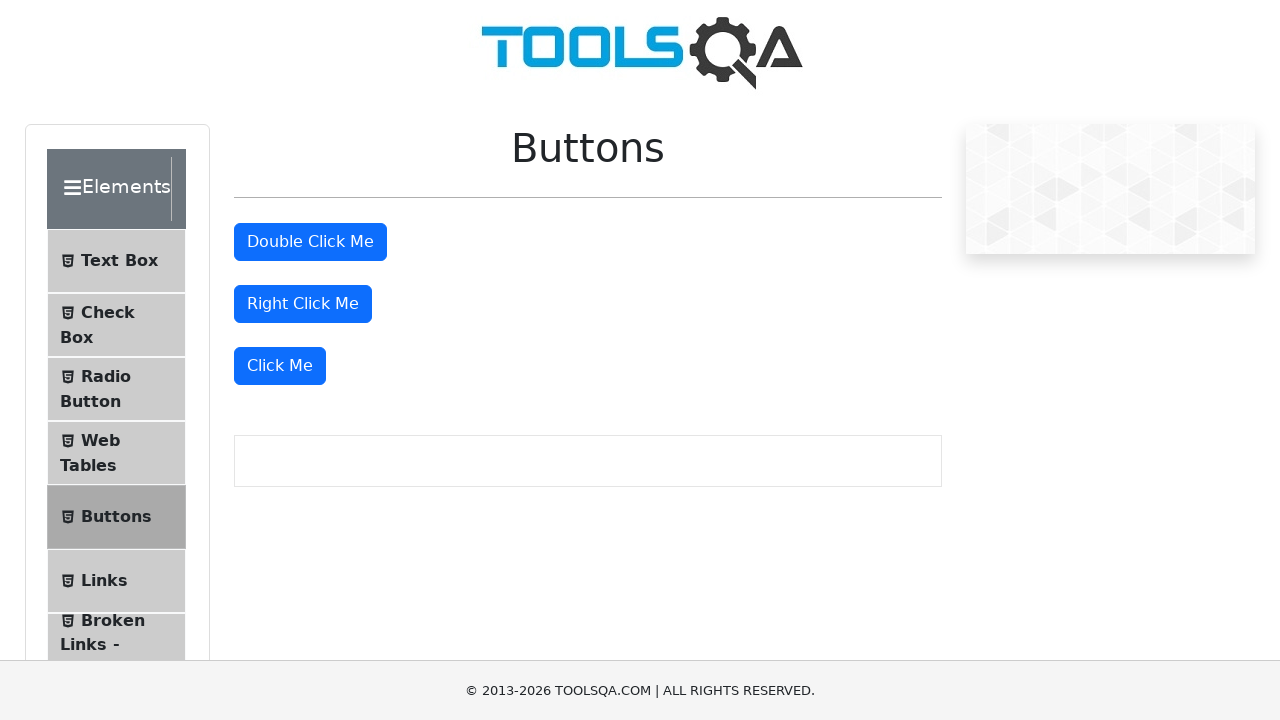

Navigated to DemoQA buttons page
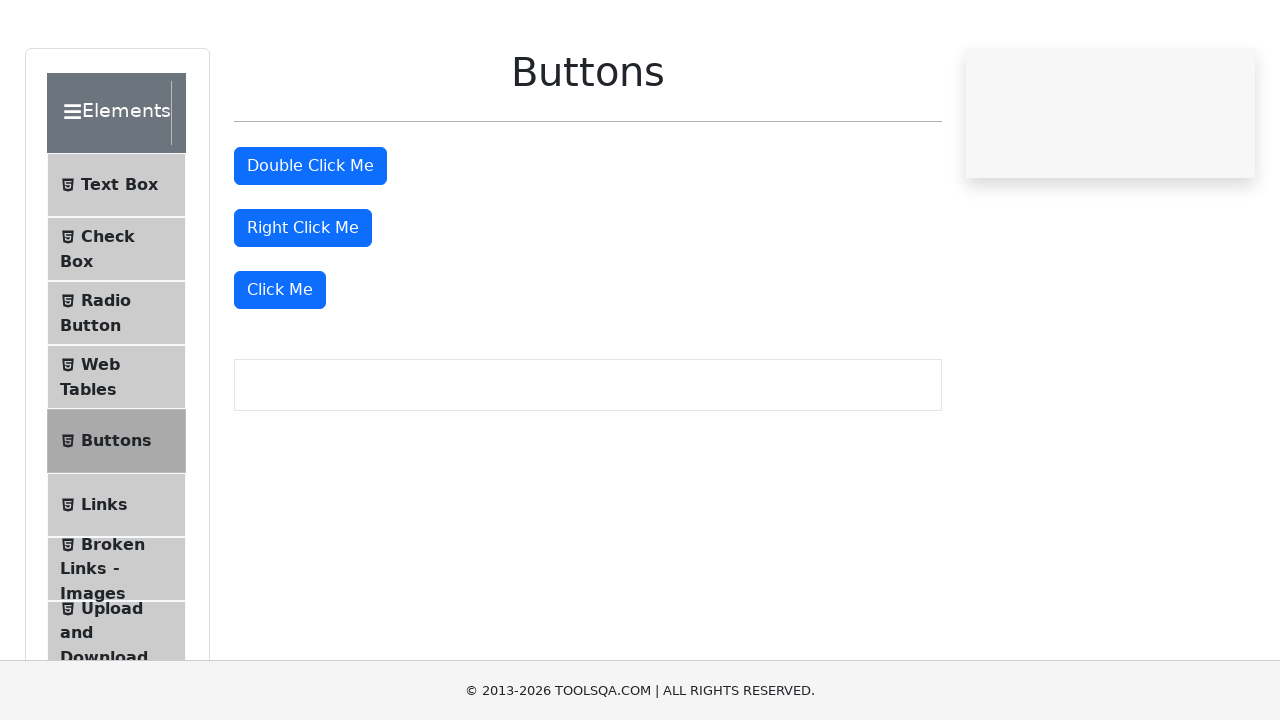

Clicked the 'Click Me' button at (280, 366) on xpath=//button[text()='Click Me']
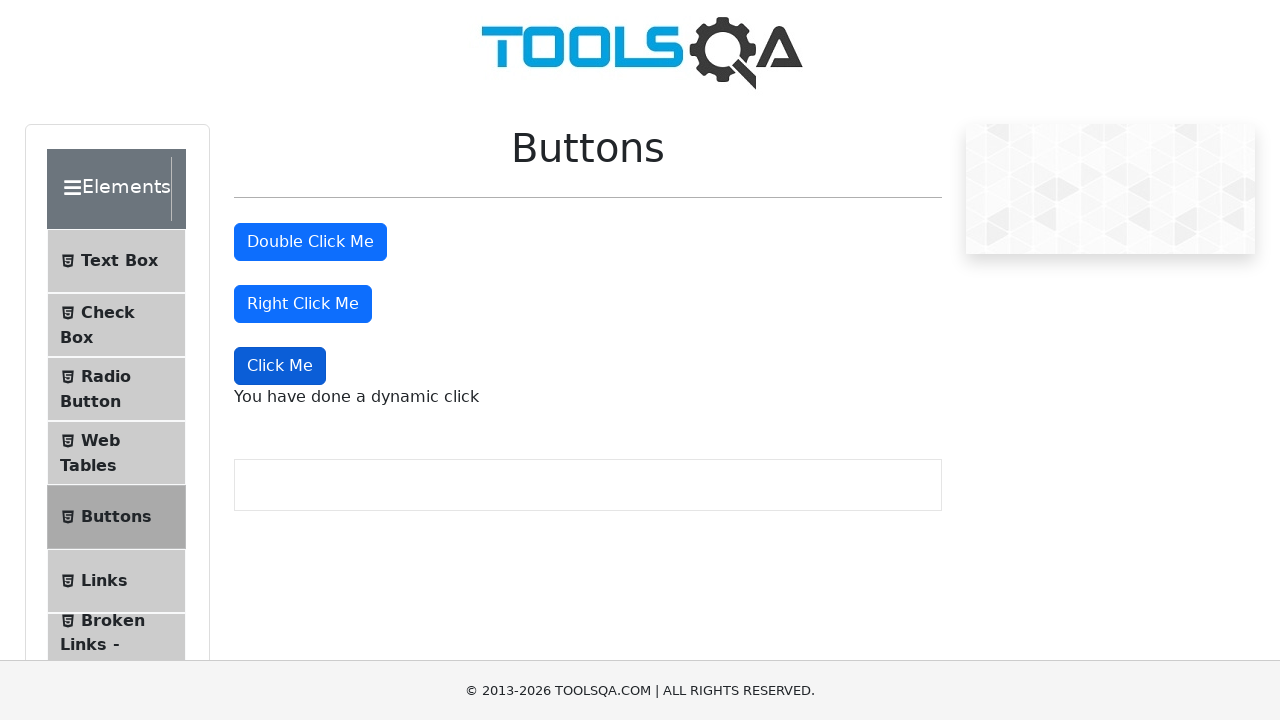

Dynamic click message element loaded
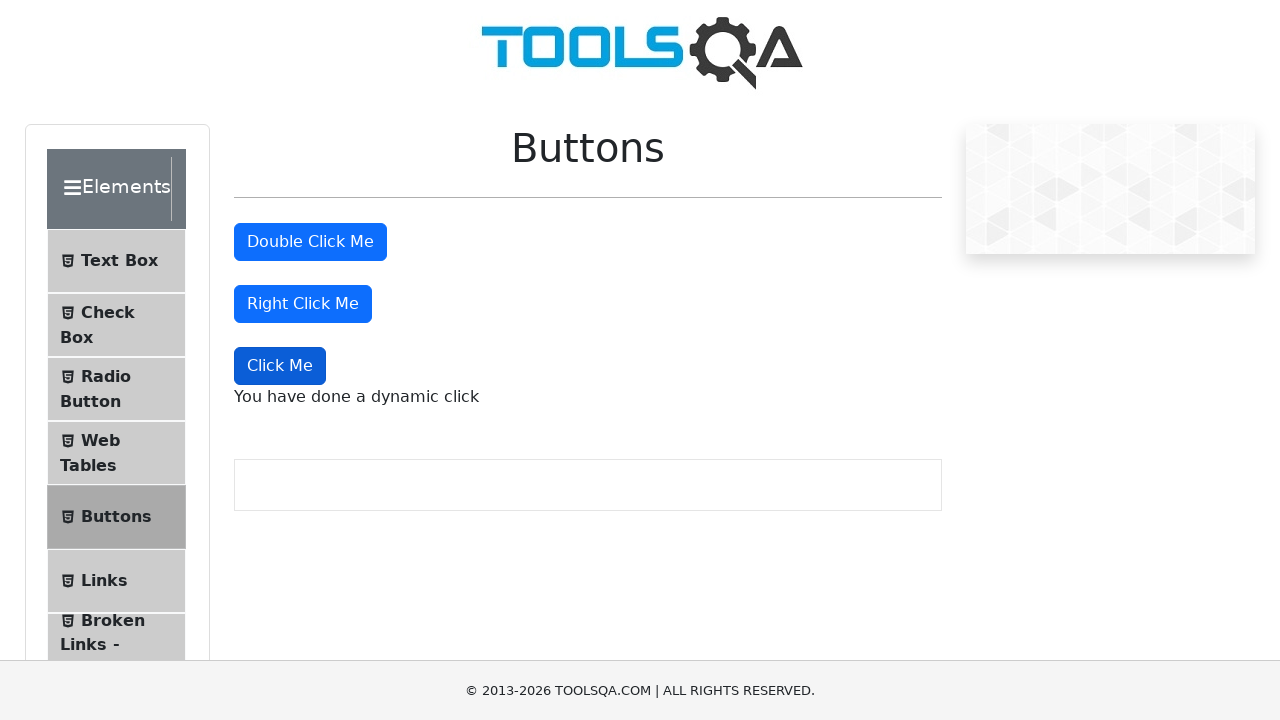

Verified that dynamic click message is visible
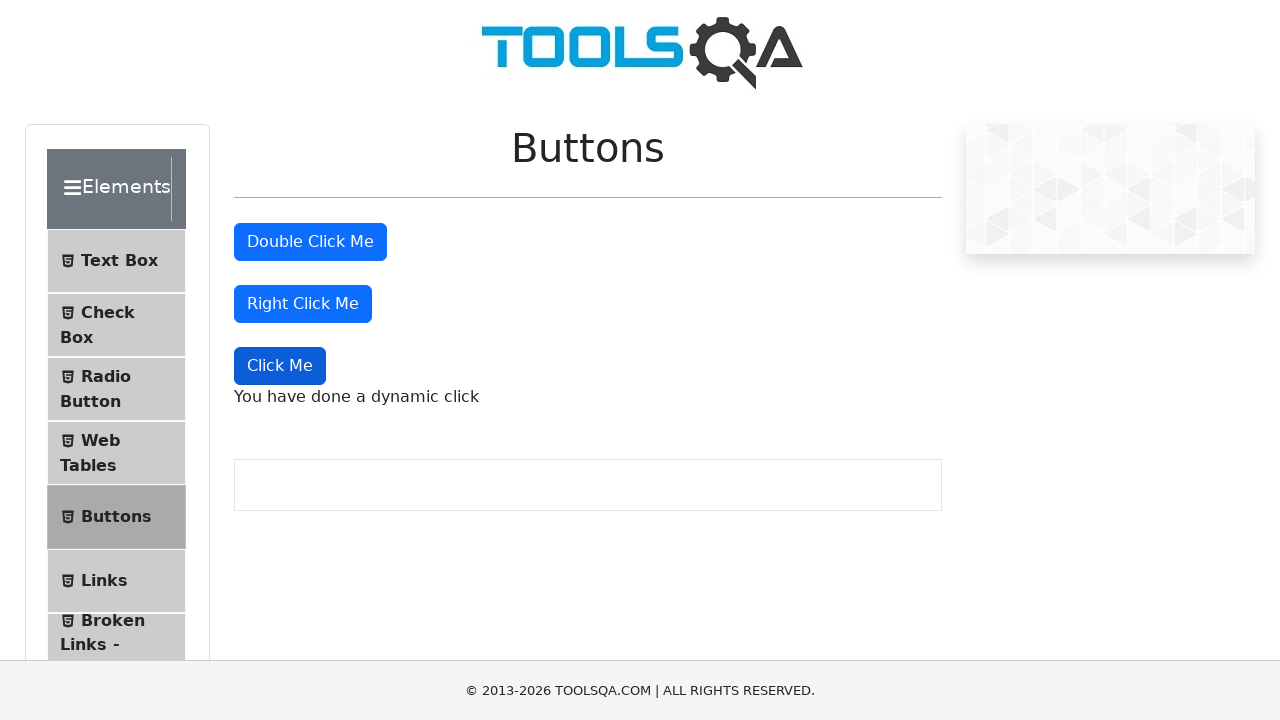

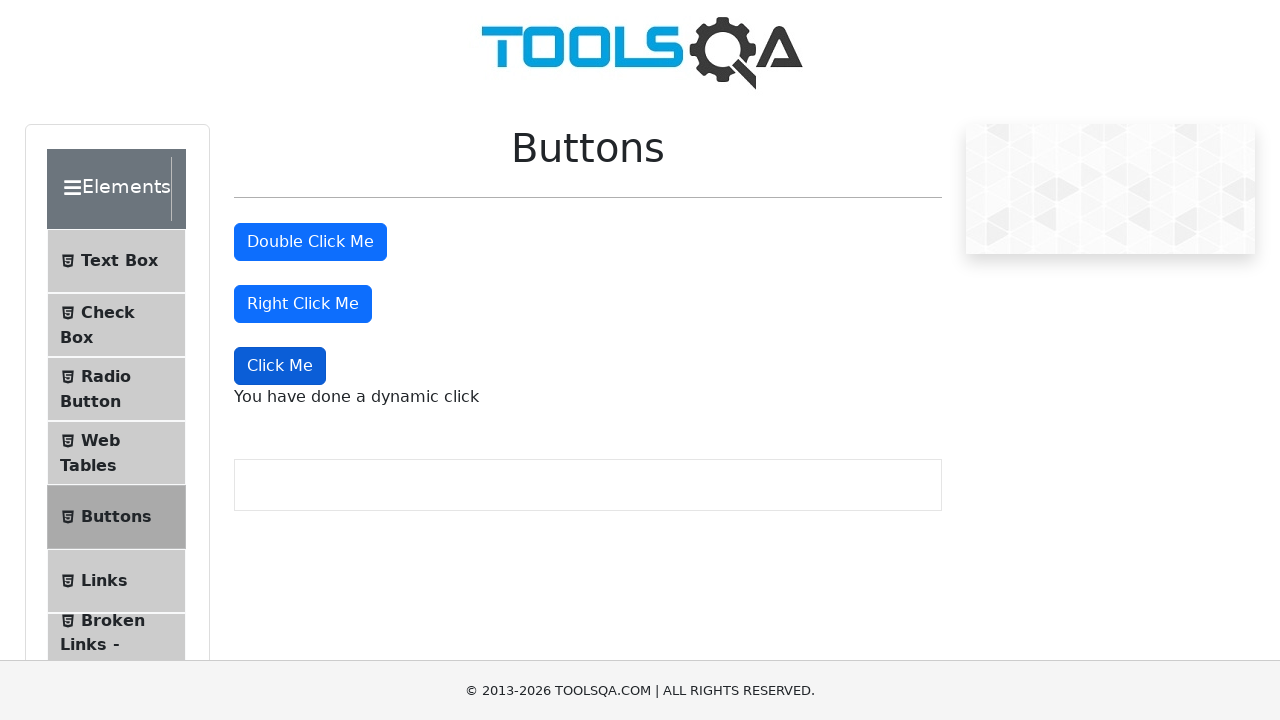